Tests date picker functionality by navigating through the calendar widget to select a specific date (July 20, 2027) and verifying the selected values appear correctly in the input fields.

Starting URL: https://rahulshettyacademy.com/seleniumPractise/#/offers

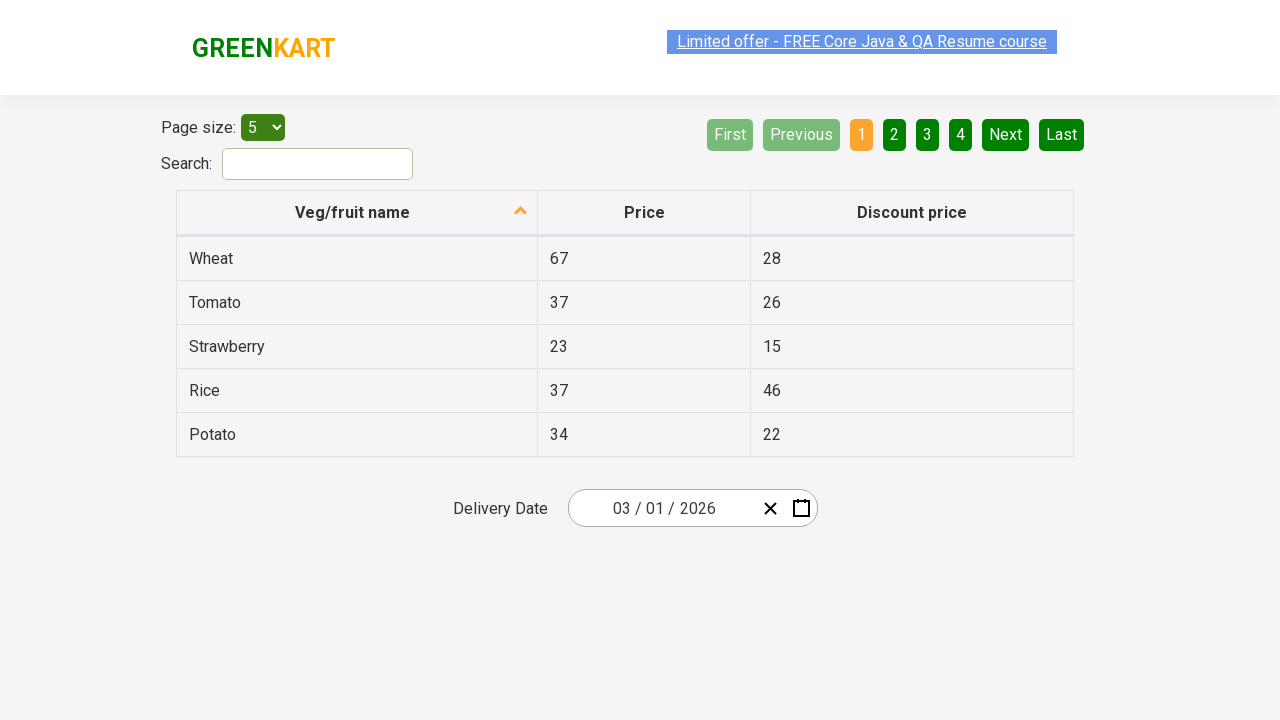

Clicked date picker input group to open calendar widget at (662, 508) on .react-date-picker__inputGroup
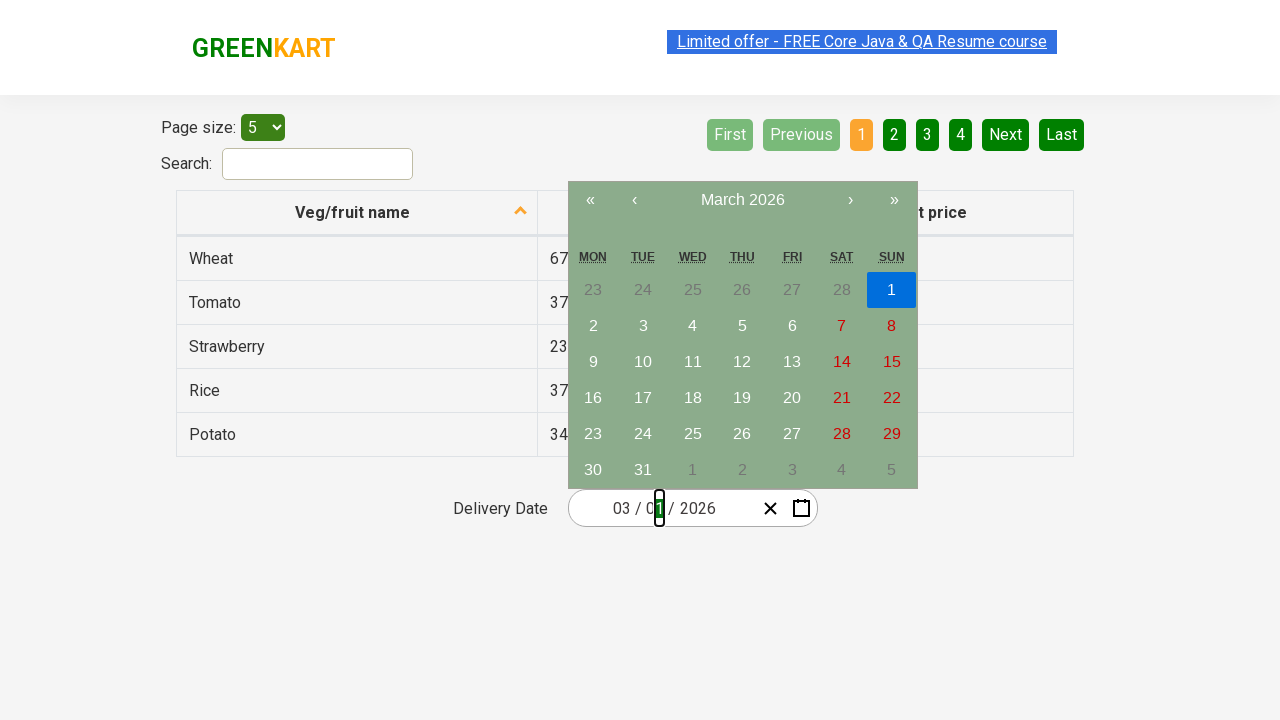

Clicked navigation label to open months view at (742, 200) on .react-calendar__navigation__label
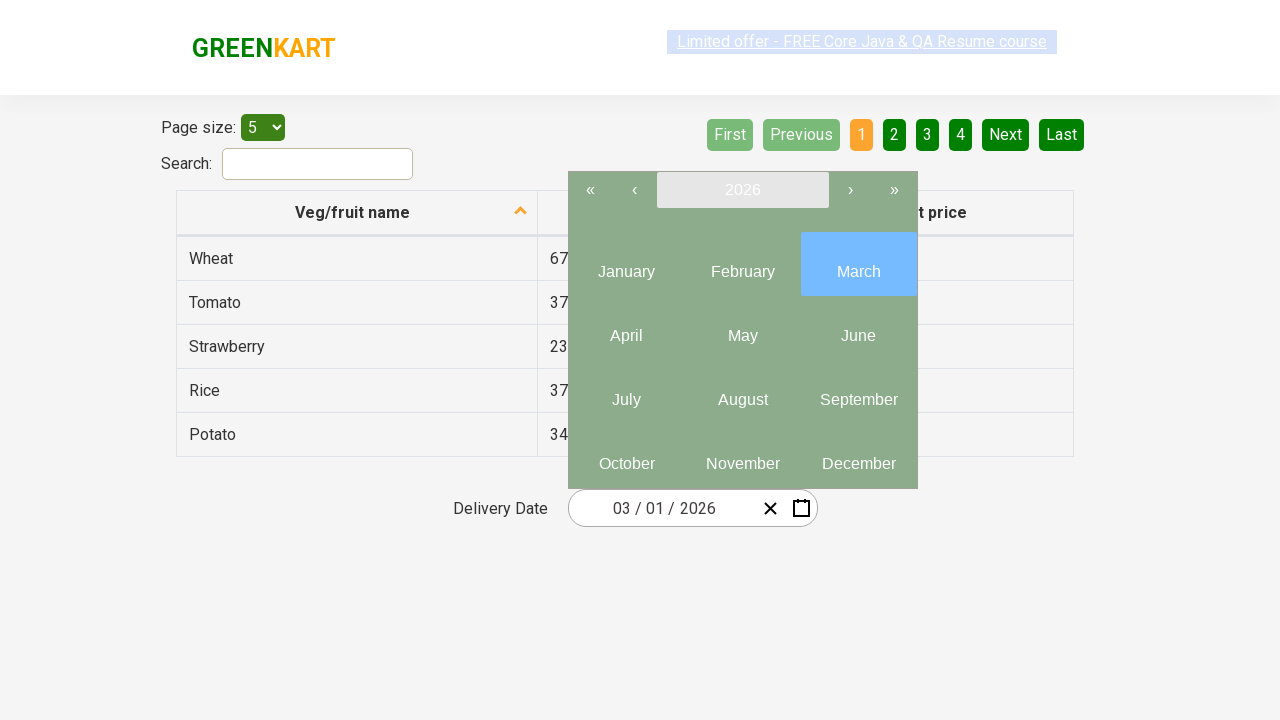

Clicked navigation label again to open years view at (742, 190) on .react-calendar__navigation__label
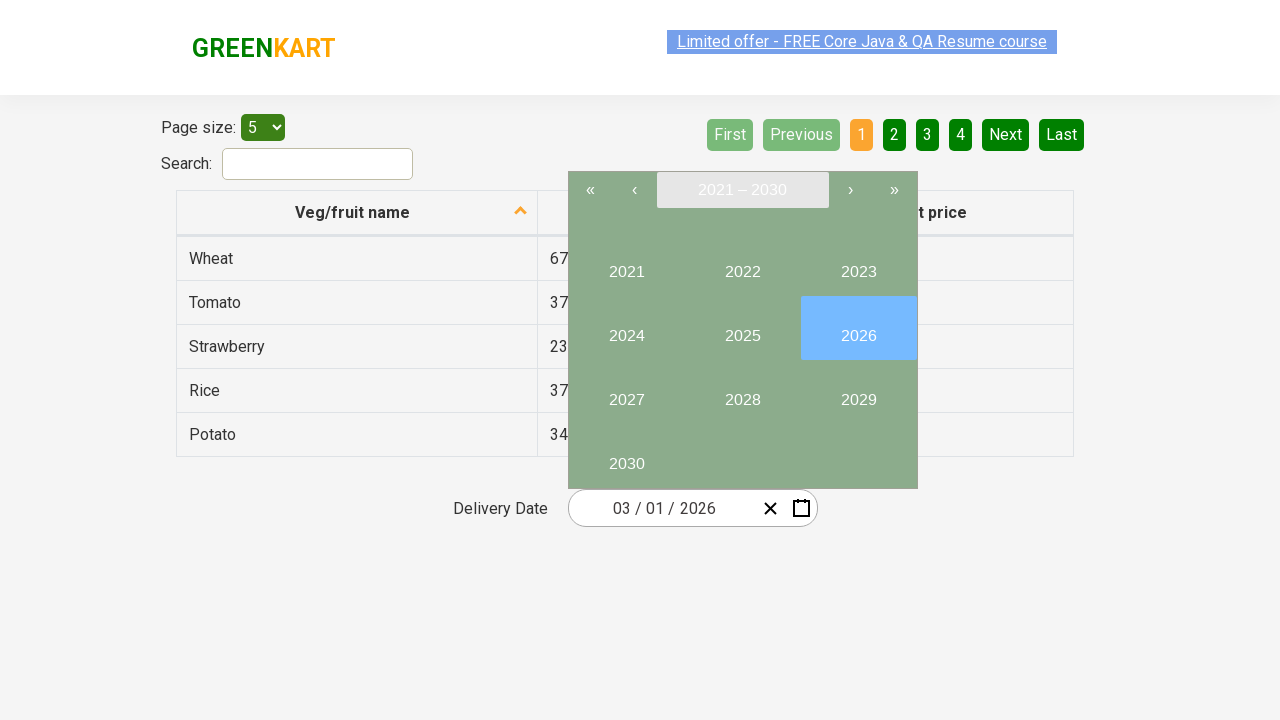

Selected year 2027 at (626, 392) on //button[text()='2027']
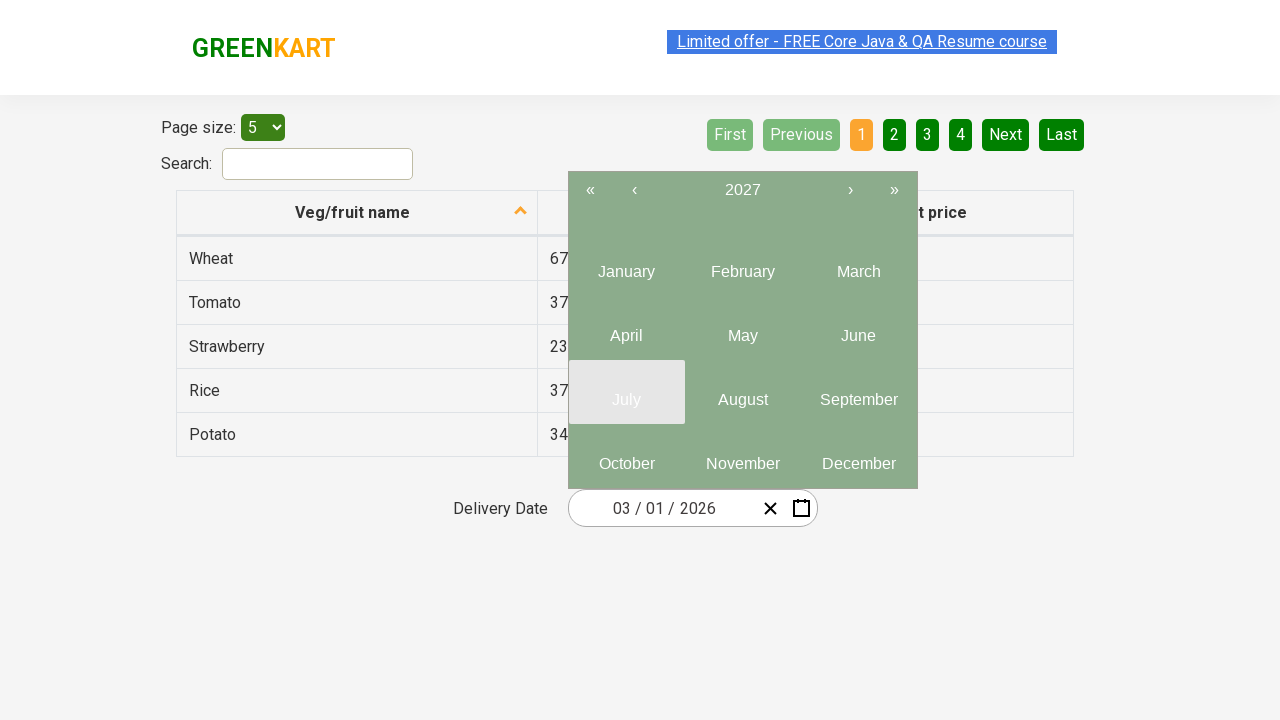

Selected month 7 (July) at (626, 392) on .react-calendar__year-view__months__month >> nth=6
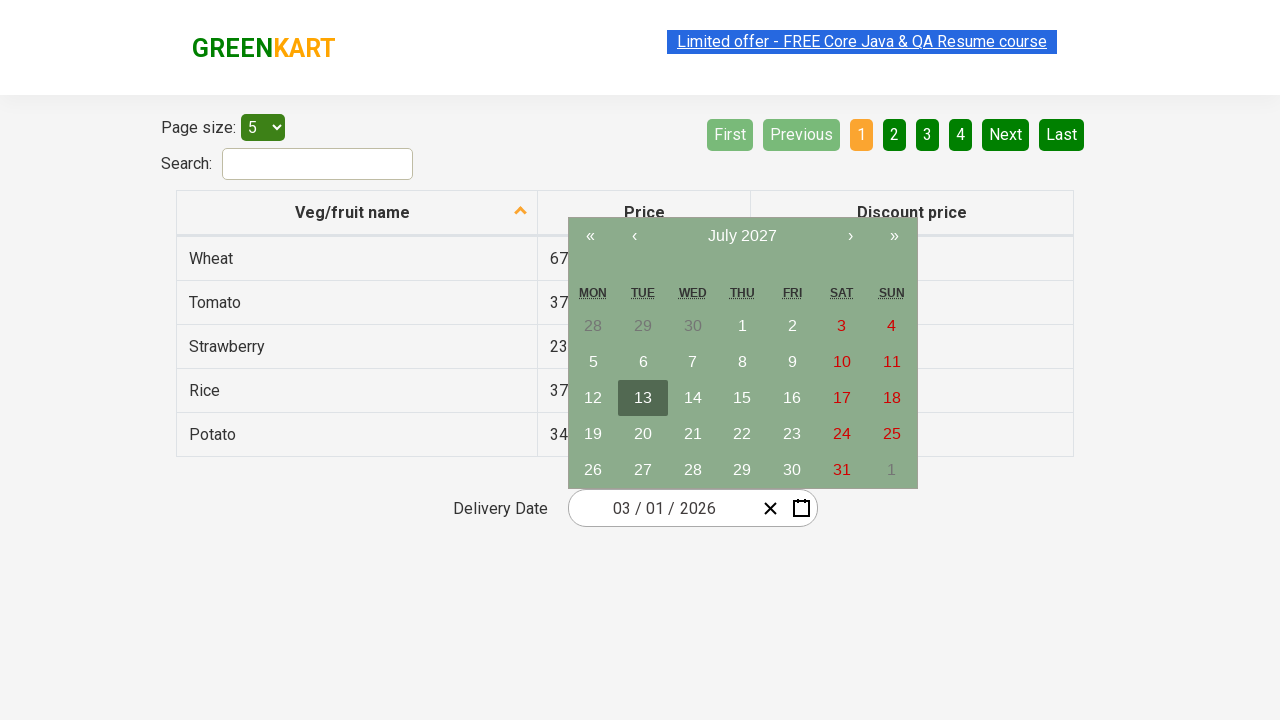

Selected date 20 at (643, 434) on //abbr[text()='20']
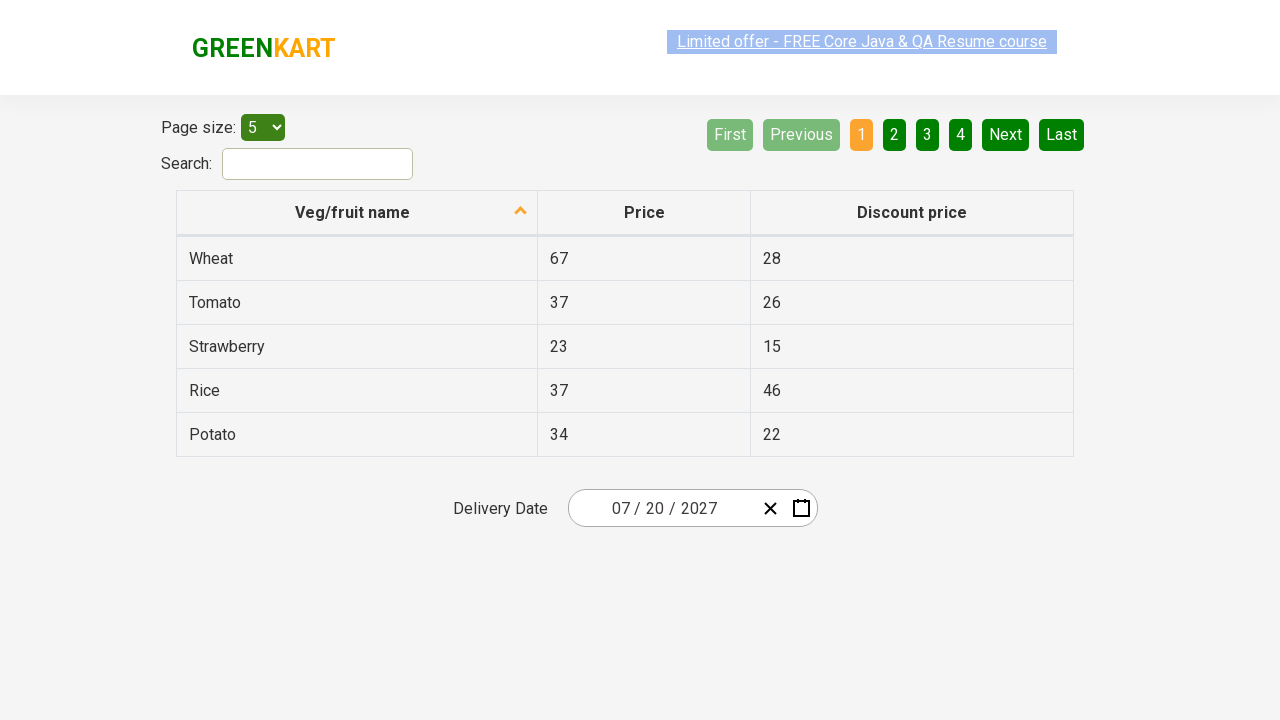

Date picker input fields loaded and ready - date July 20, 2027 selected
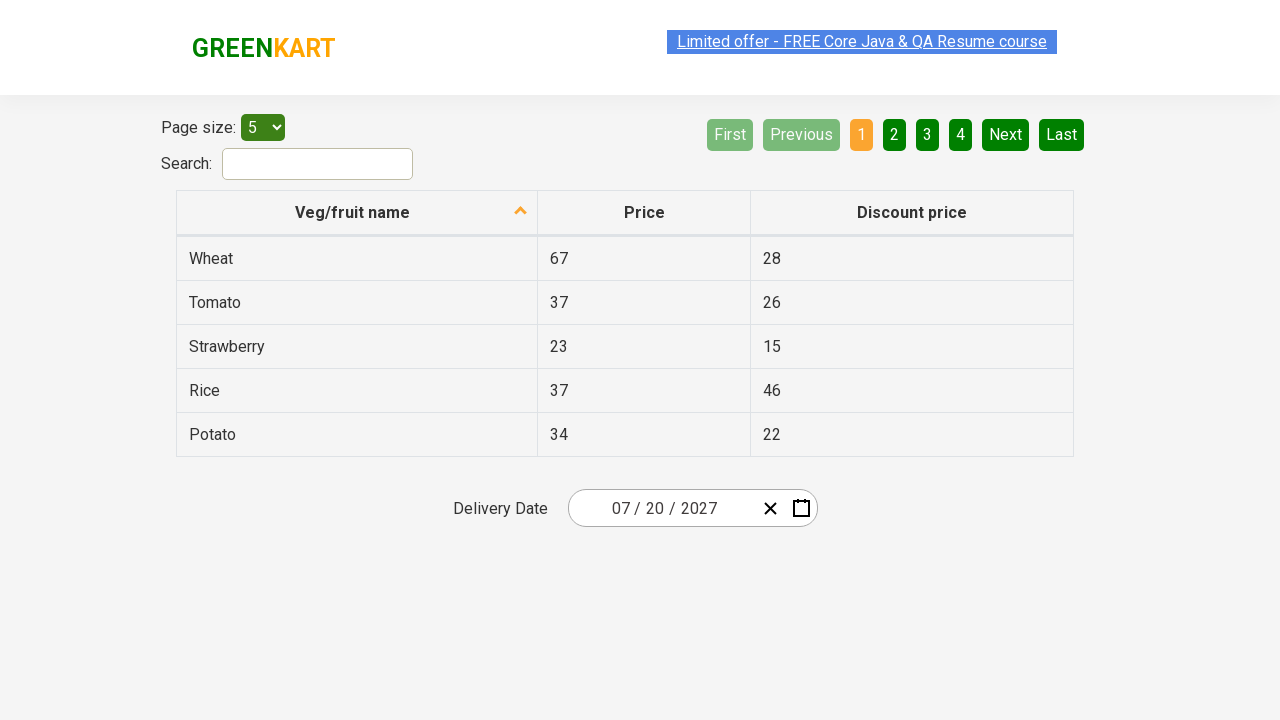

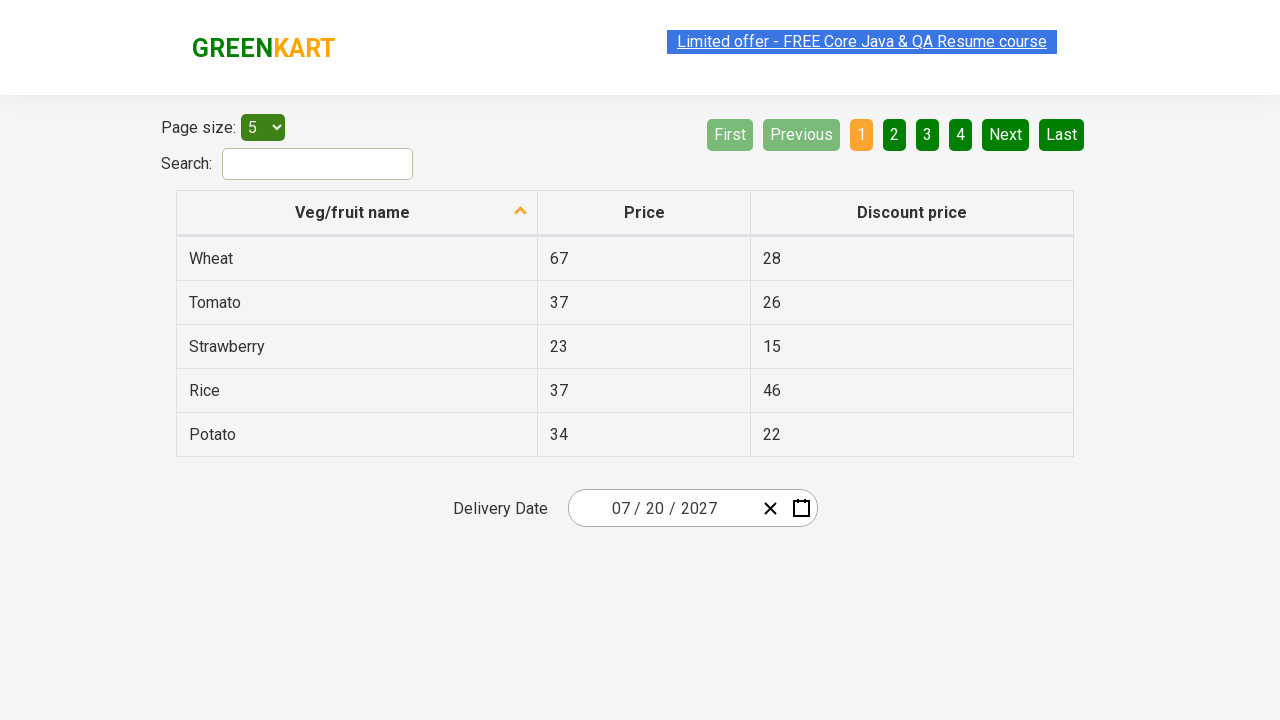